Tests that clicking Clear completed removes completed items from the list

Starting URL: https://demo.playwright.dev/todomvc

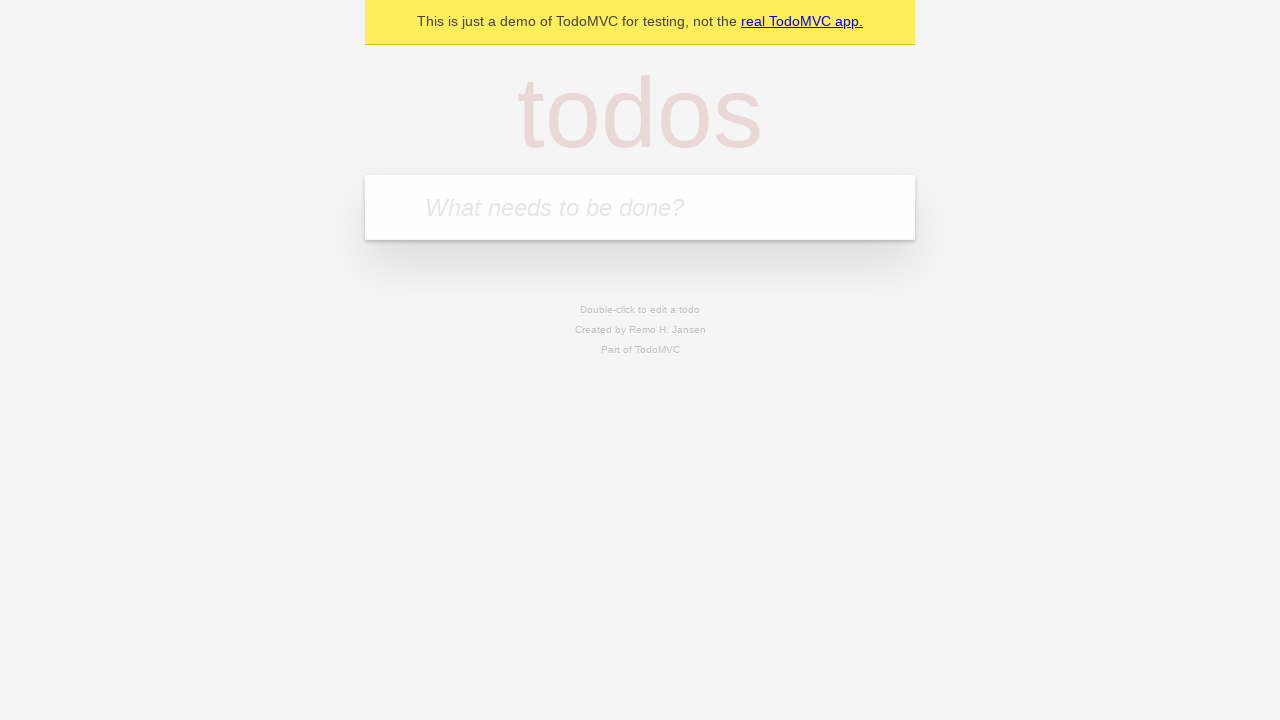

Filled input field with first todo 'buy some cheese' on internal:attr=[placeholder="What needs to be done?"i]
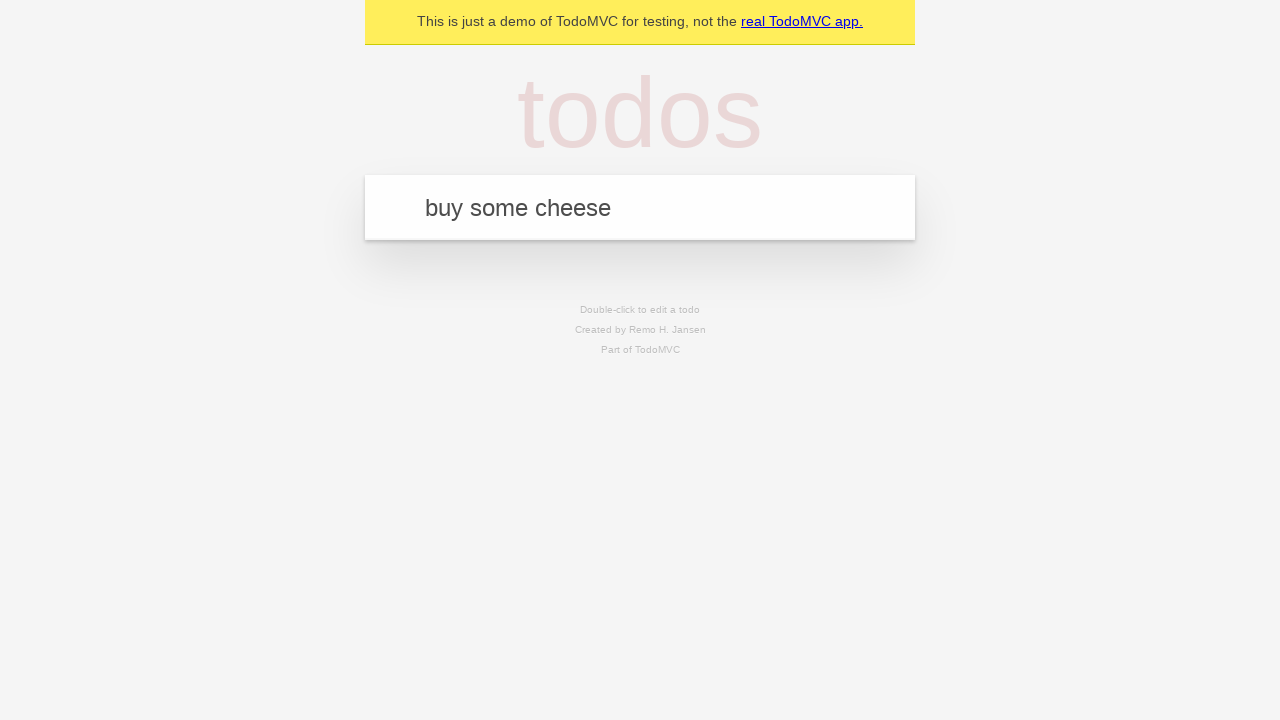

Pressed Enter to add first todo item on internal:attr=[placeholder="What needs to be done?"i]
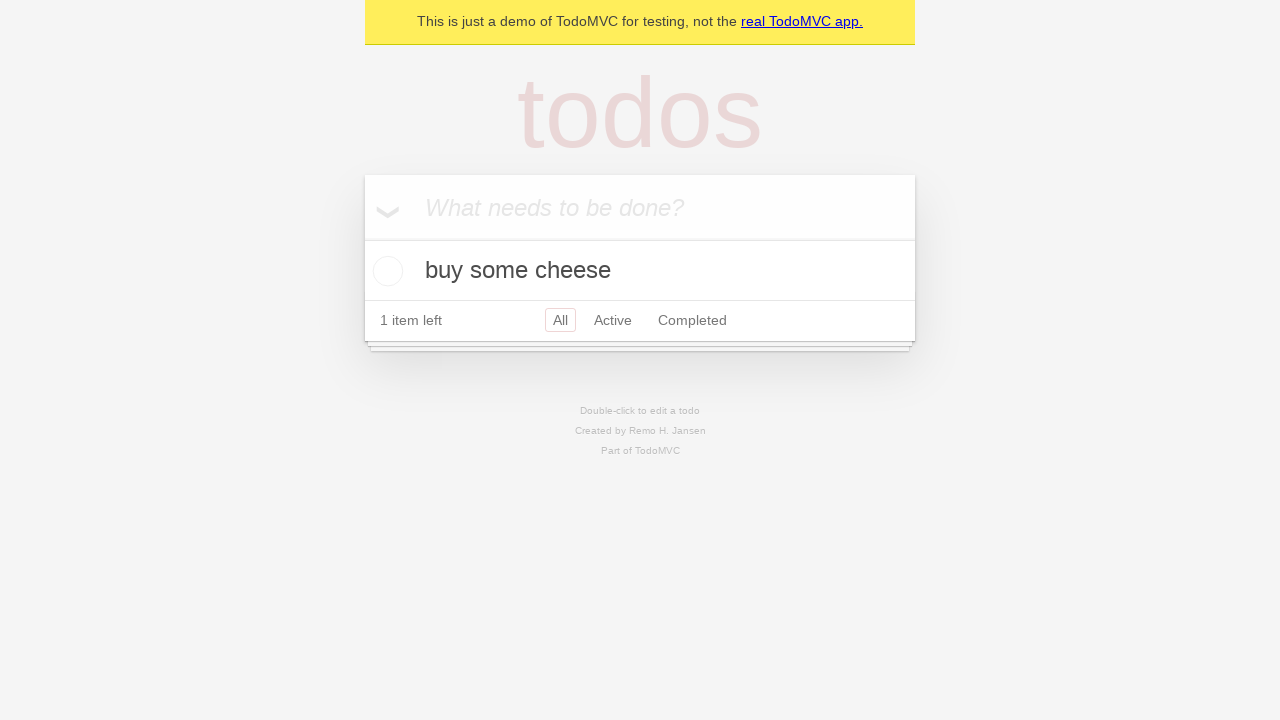

Filled input field with second todo 'feed the cat' on internal:attr=[placeholder="What needs to be done?"i]
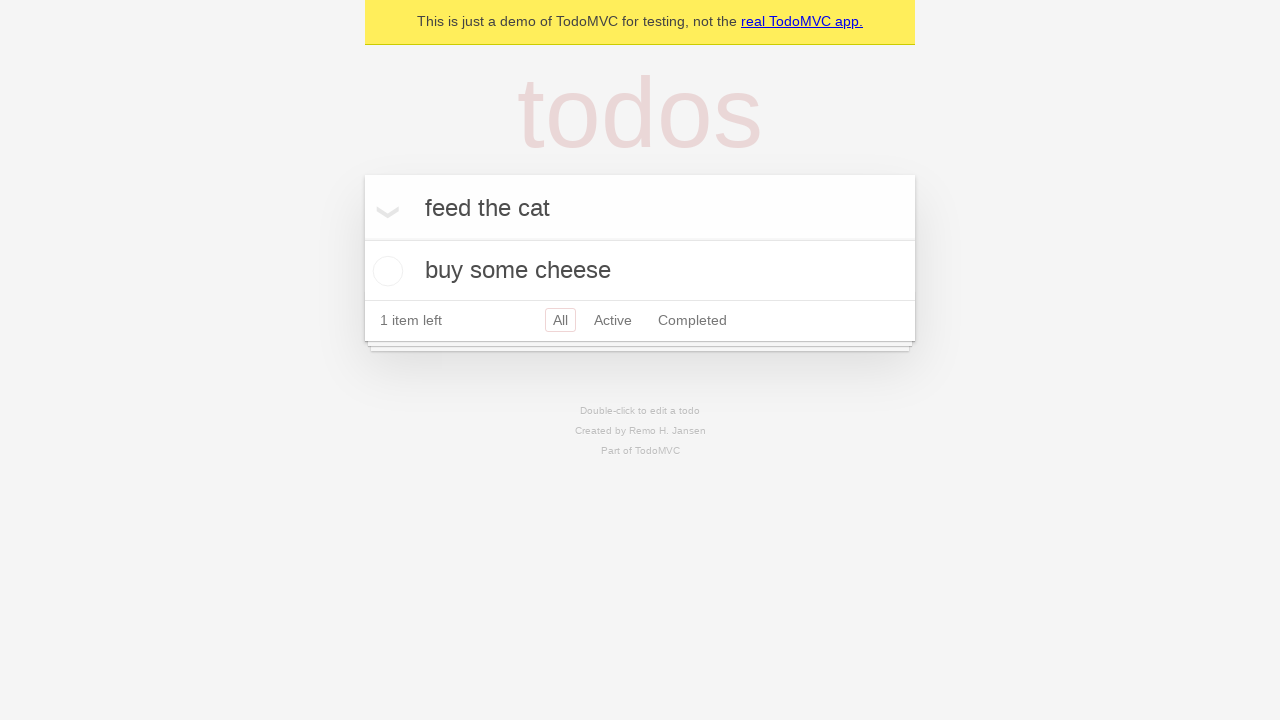

Pressed Enter to add second todo item on internal:attr=[placeholder="What needs to be done?"i]
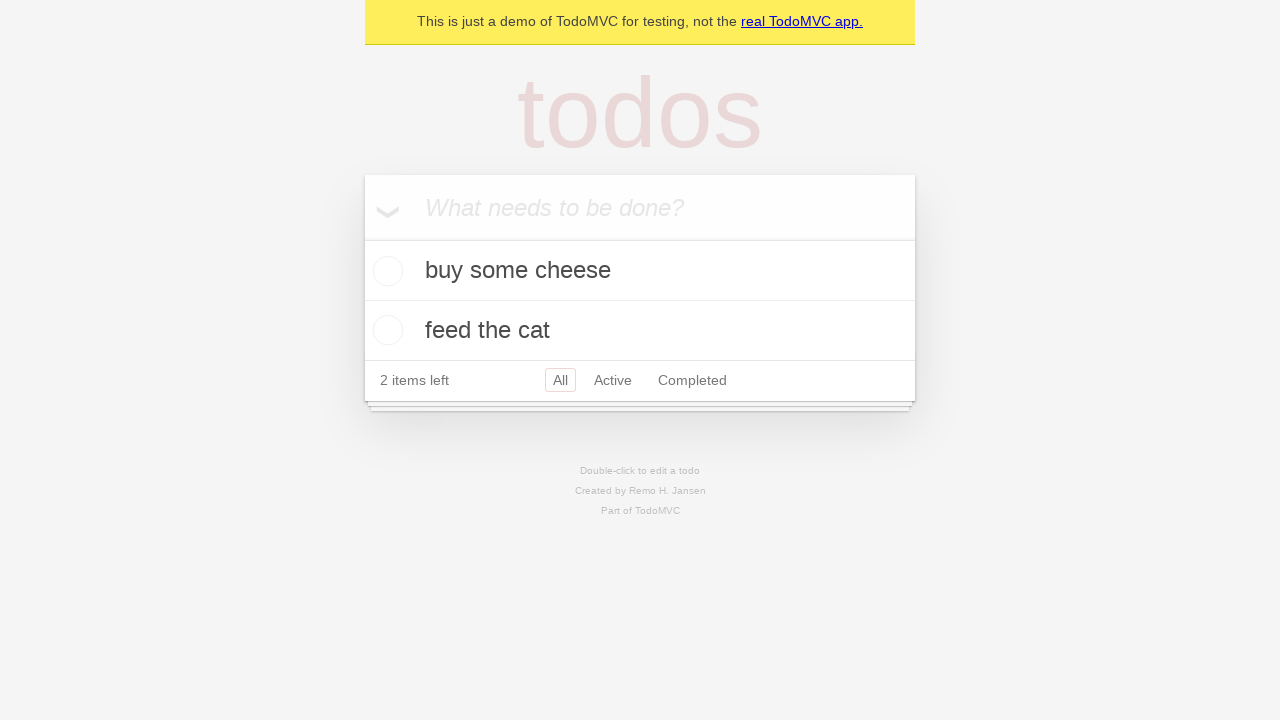

Filled input field with third todo 'book a doctors appointment' on internal:attr=[placeholder="What needs to be done?"i]
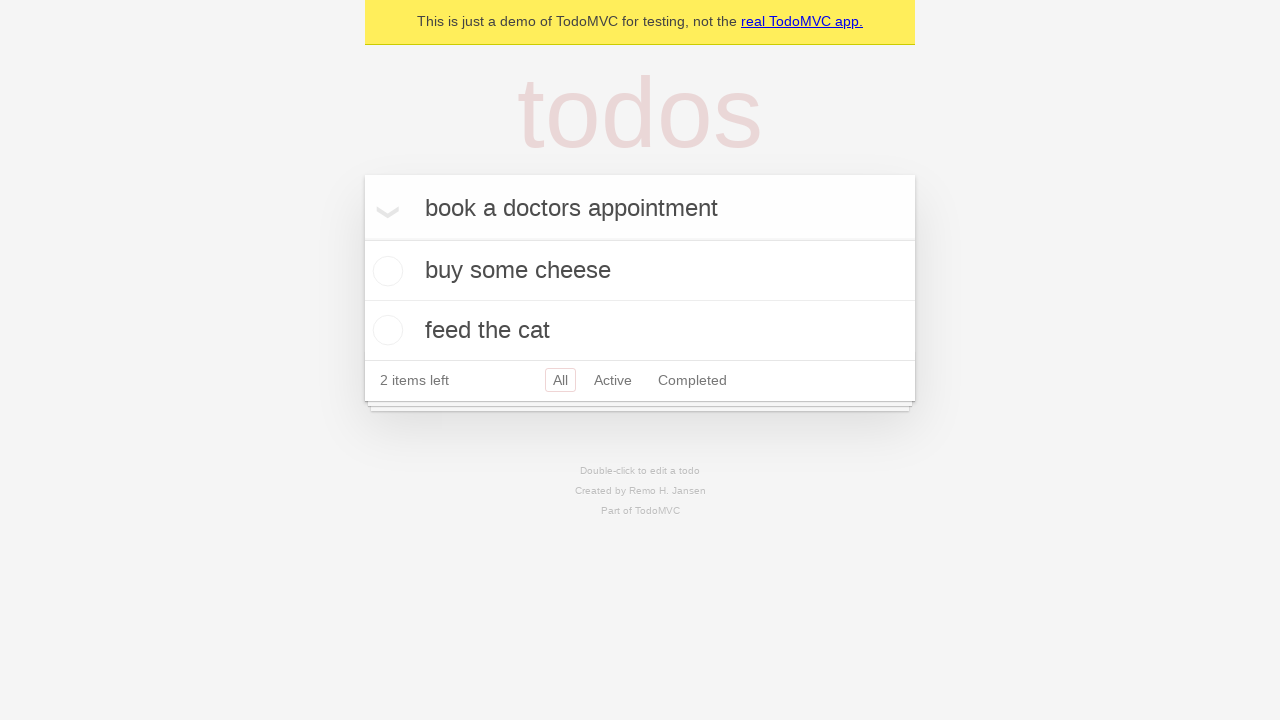

Pressed Enter to add third todo item on internal:attr=[placeholder="What needs to be done?"i]
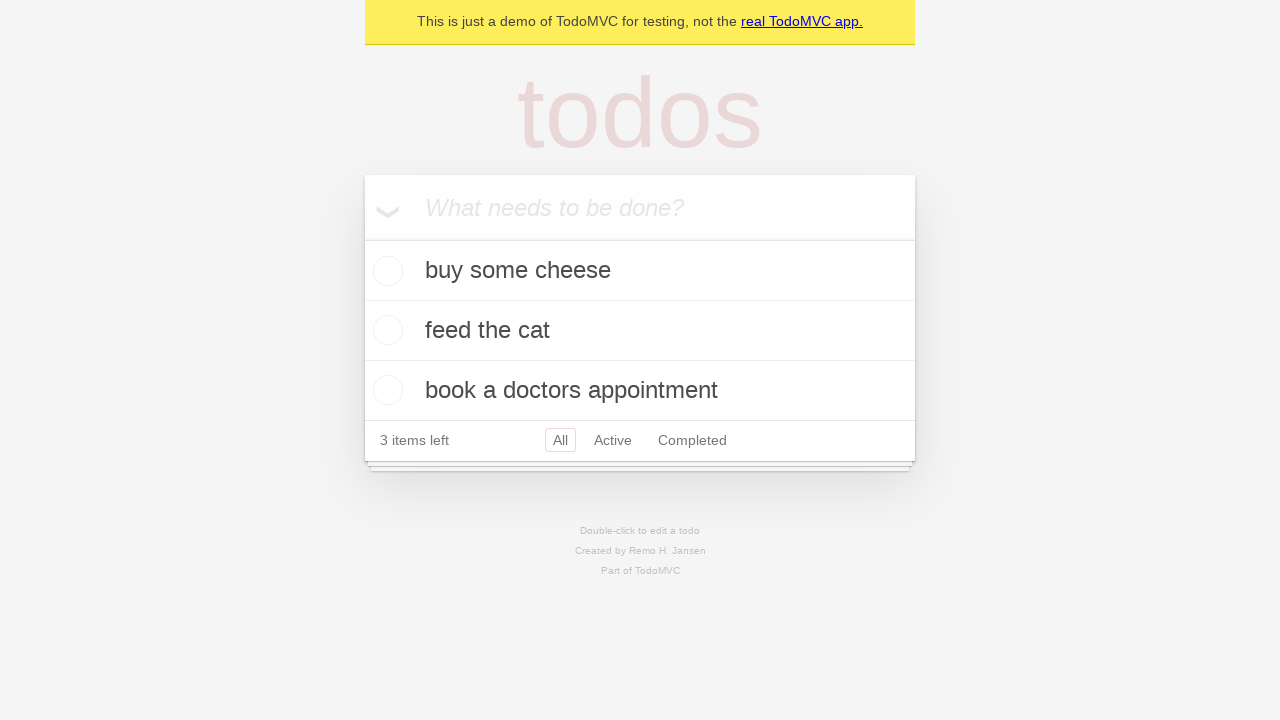

Checked the second todo item checkbox to mark it as completed at (385, 330) on internal:testid=[data-testid="todo-item"s] >> nth=1 >> internal:role=checkbox
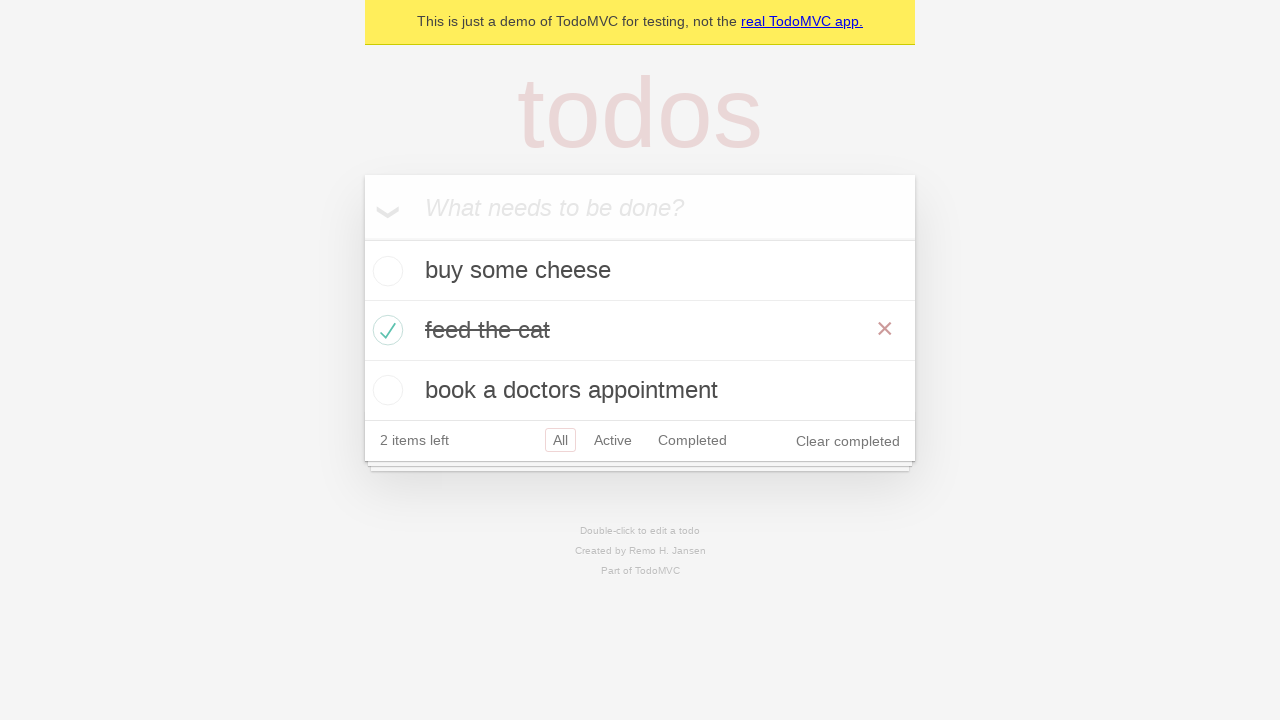

Clicked 'Clear completed' button to remove completed items at (848, 441) on internal:role=button[name="Clear completed"i]
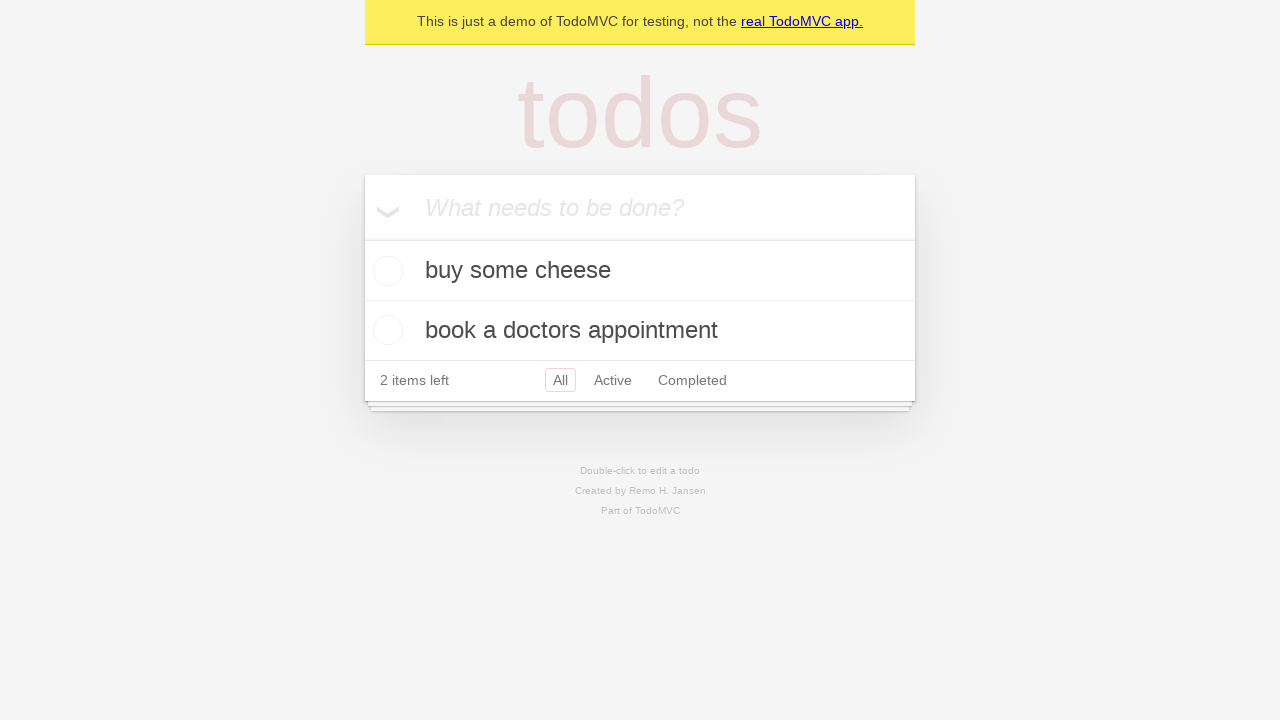

Waited for todo items to load after clearing completed items
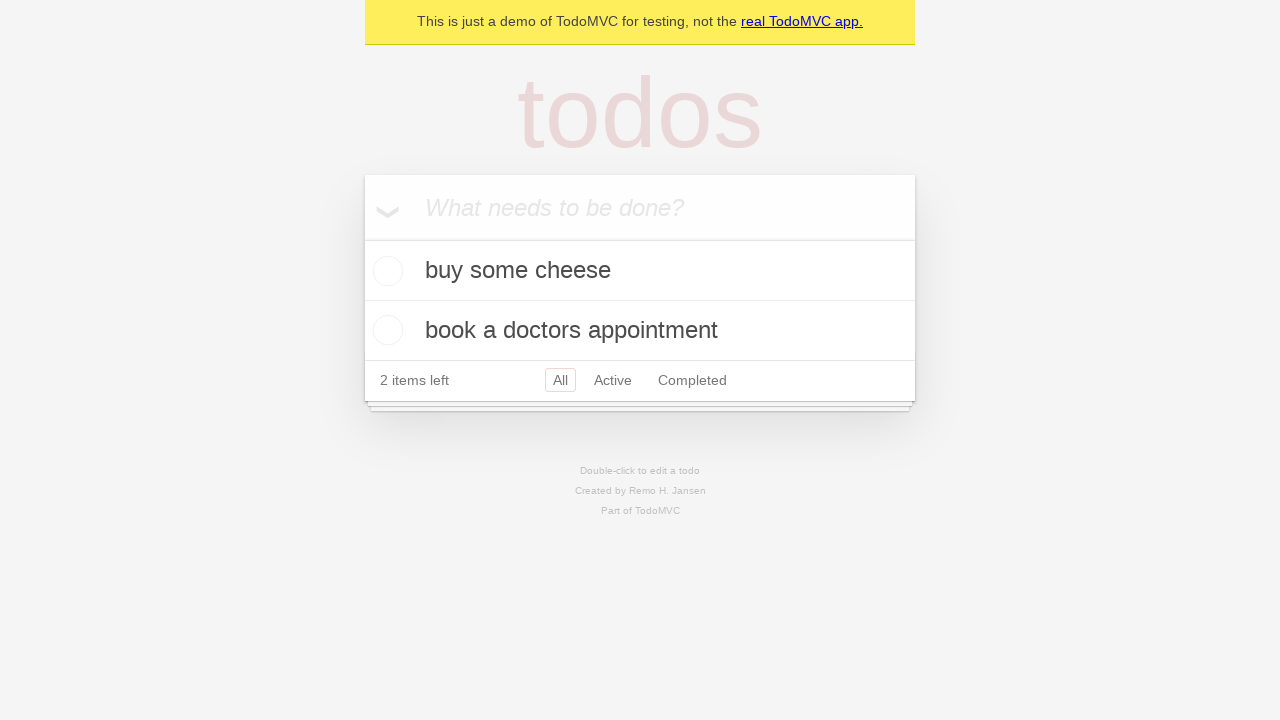

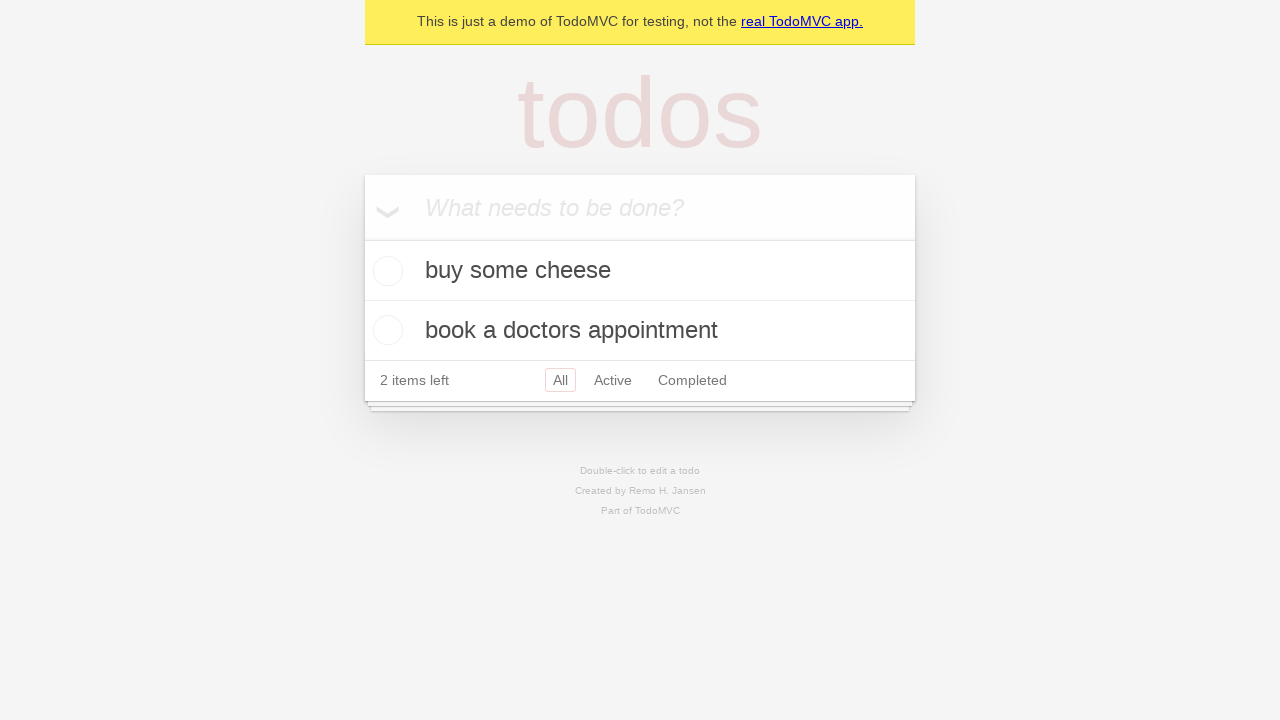